Clicks the "Know More" link and navigates back

Starting URL: https://www.tranktechnologies.com/

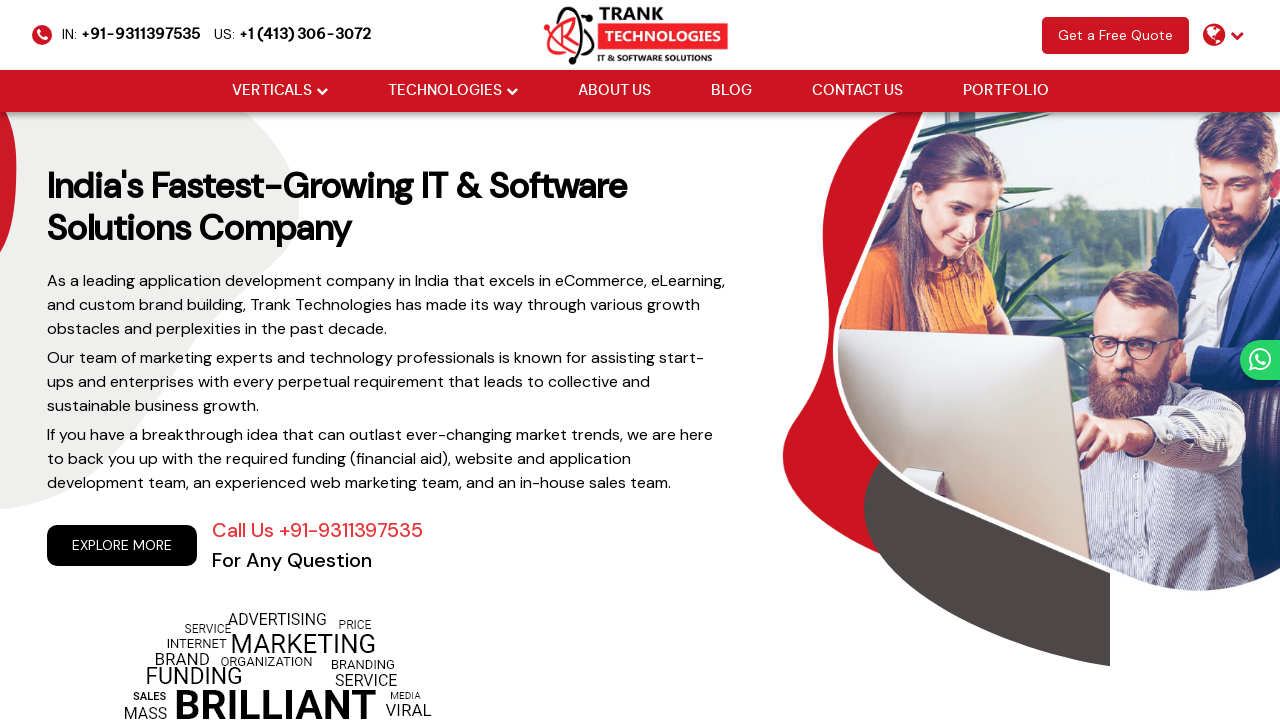

Clicked 'Know More' link at (438, 361) on a:has-text('Know More')
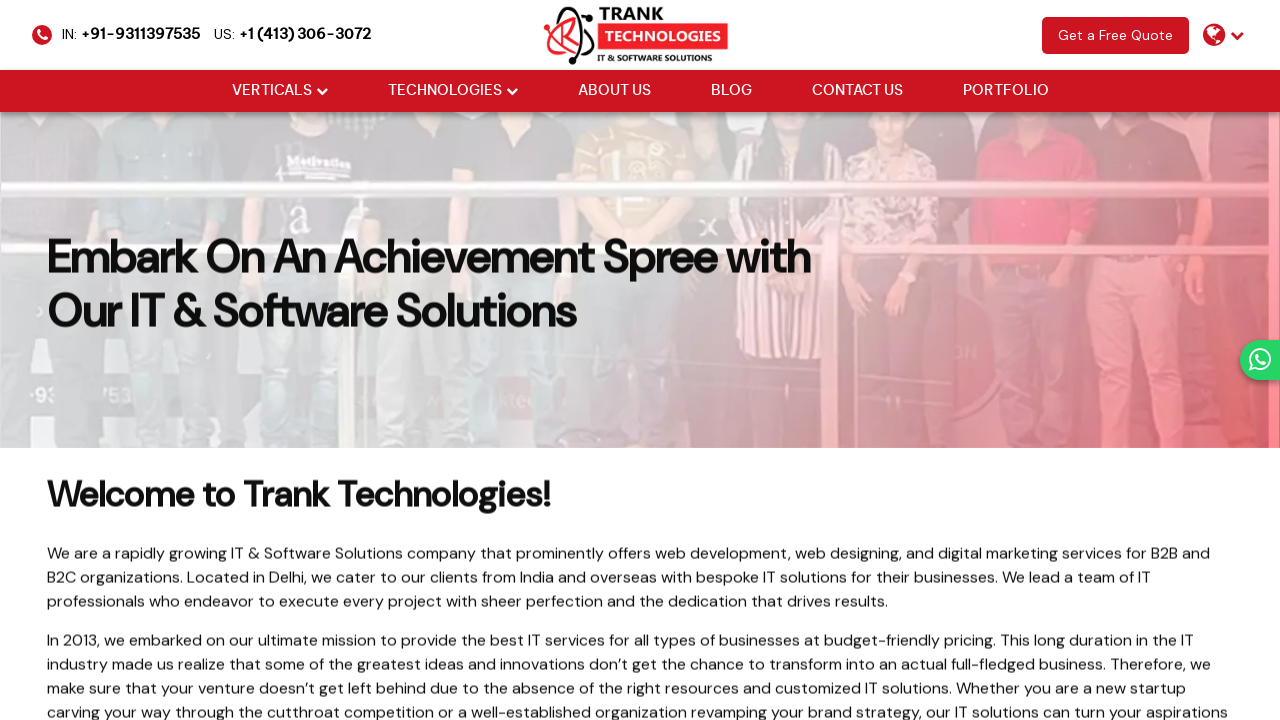

Navigated back to previous page
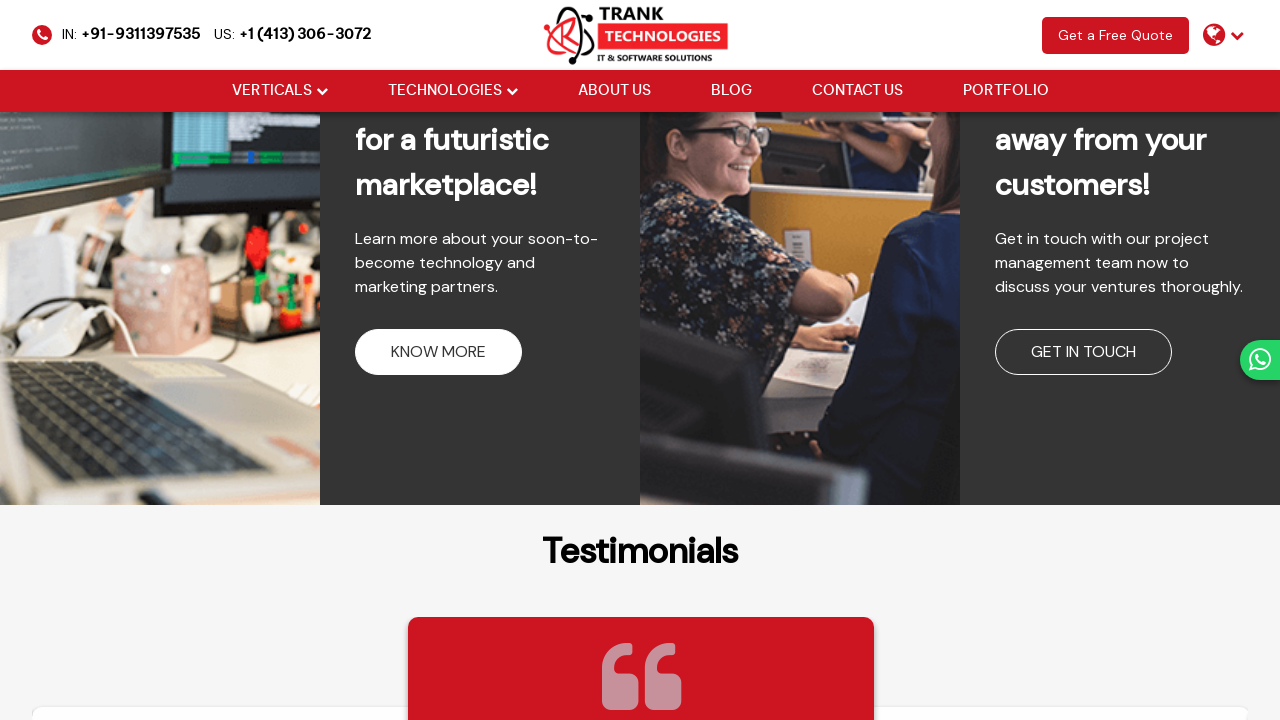

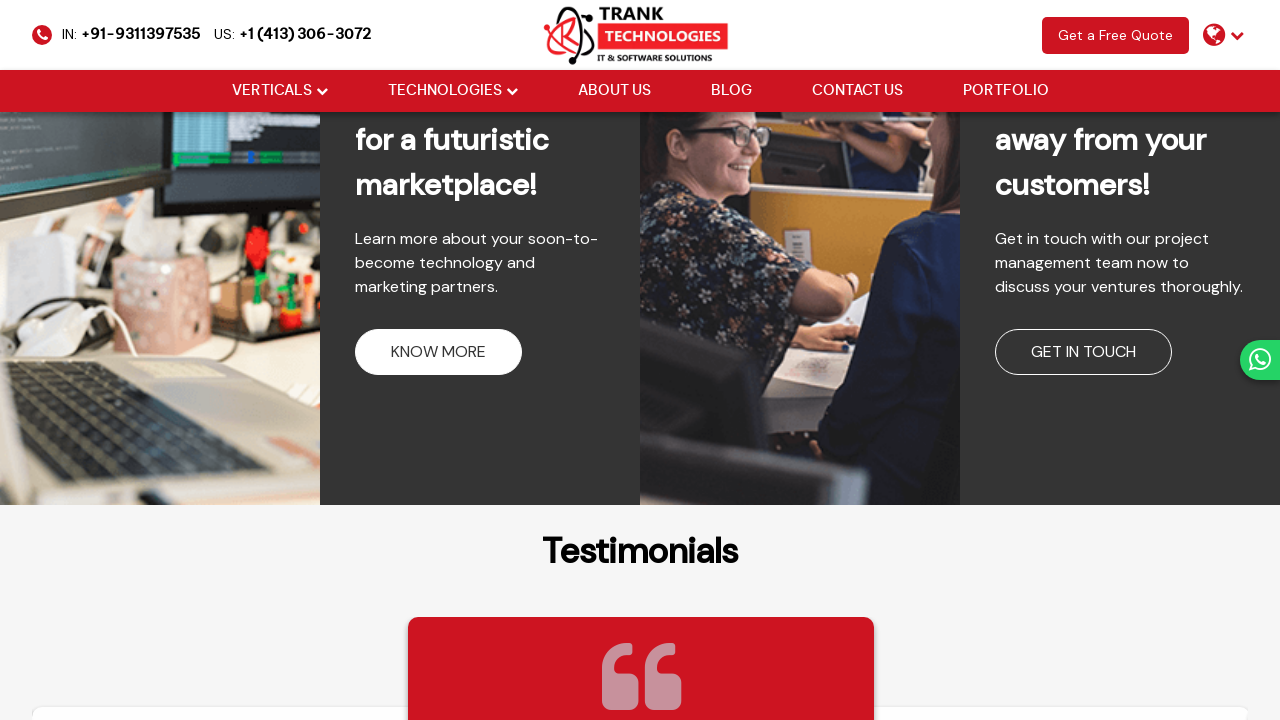